Tests dropdown selection functionality by selecting an option from a car dropdown menu using its value attribute

Starting URL: https://automationtesting.co.uk/dropdown.html

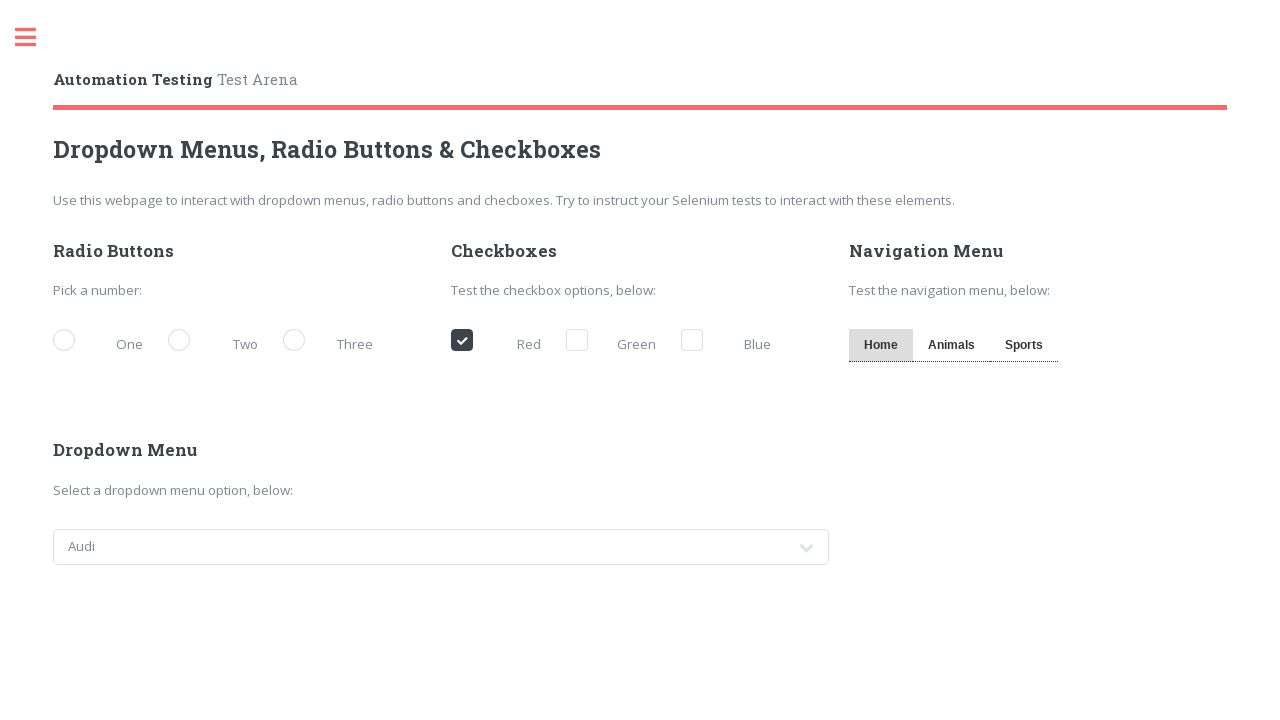

Navigated to dropdown test page
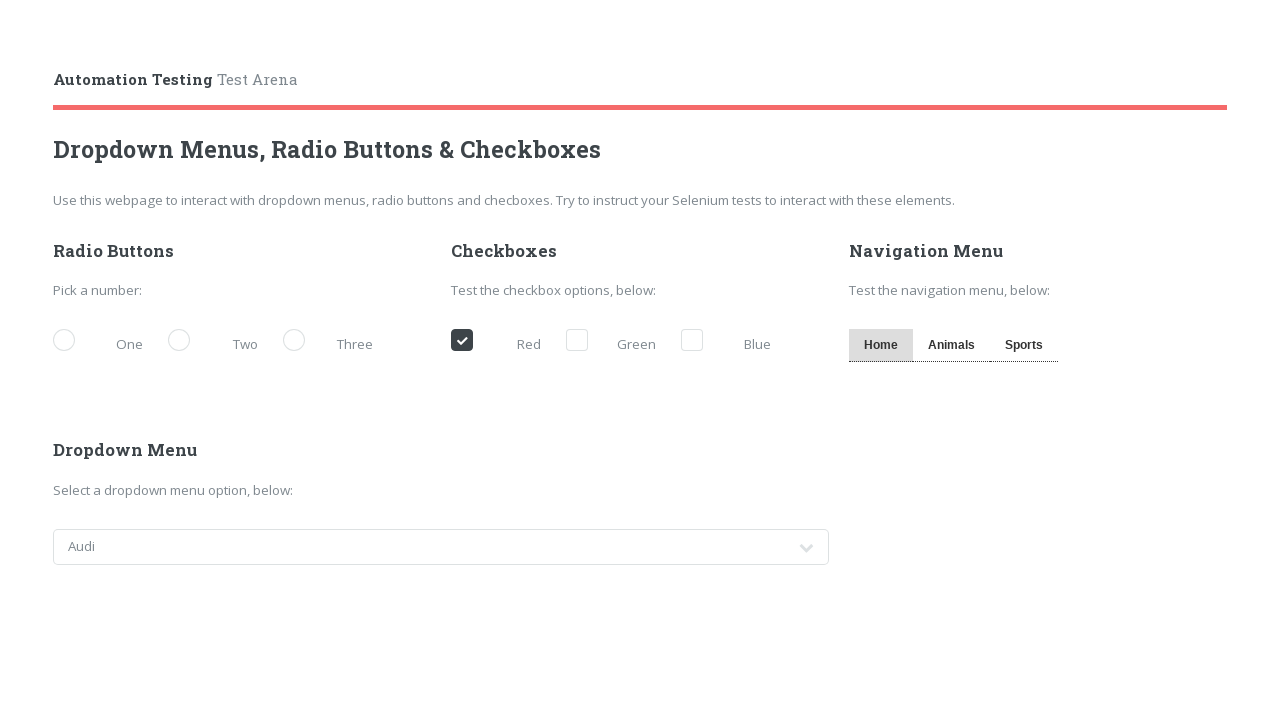

Selected 'jeep' option from cars dropdown using value attribute on select#cars
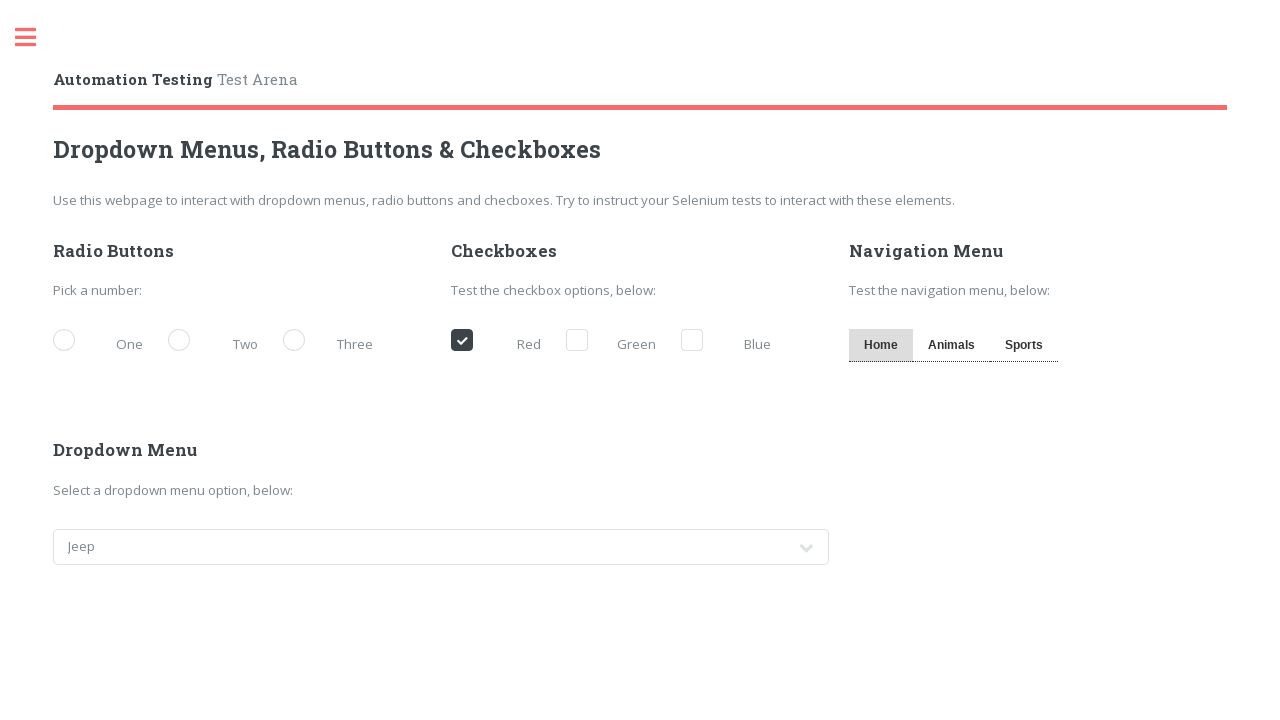

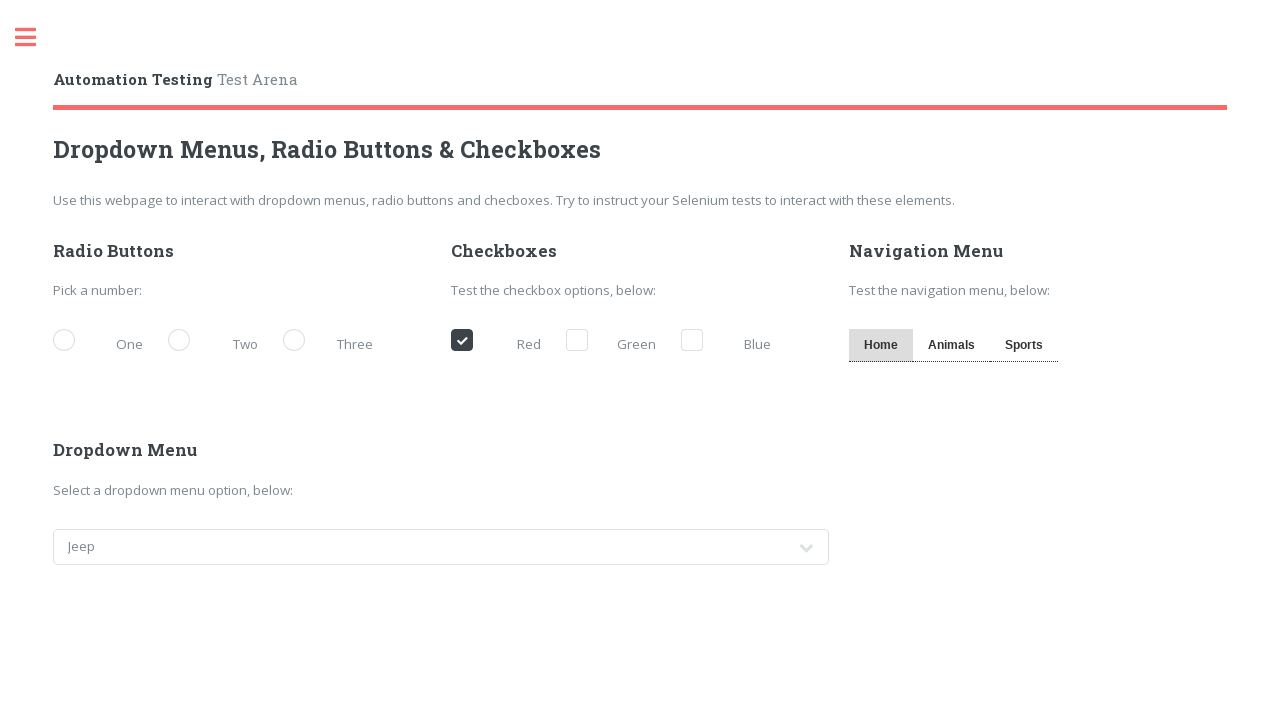